Tests sending keyboard keys using action builder by pressing the TAB key without targeting a specific element first, then verifying the result.

Starting URL: http://the-internet.herokuapp.com/key_presses

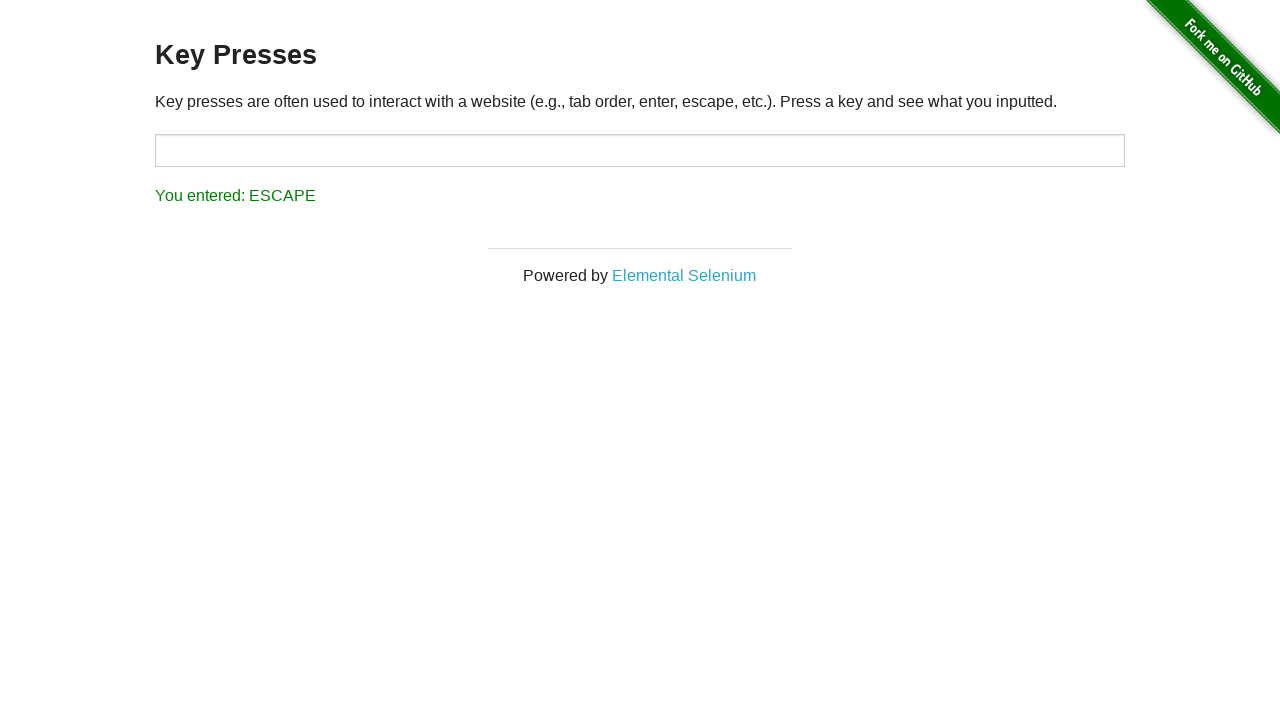

Navigated to key presses test page
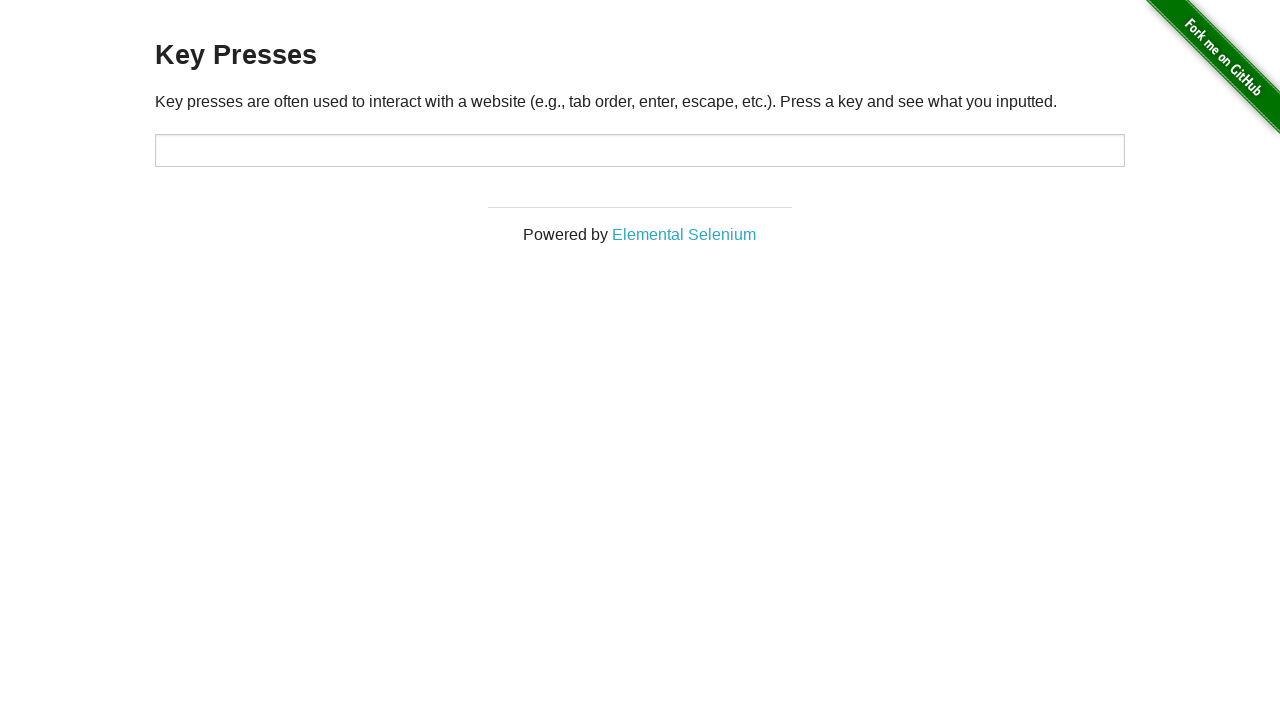

Pressed TAB key without targeting specific element
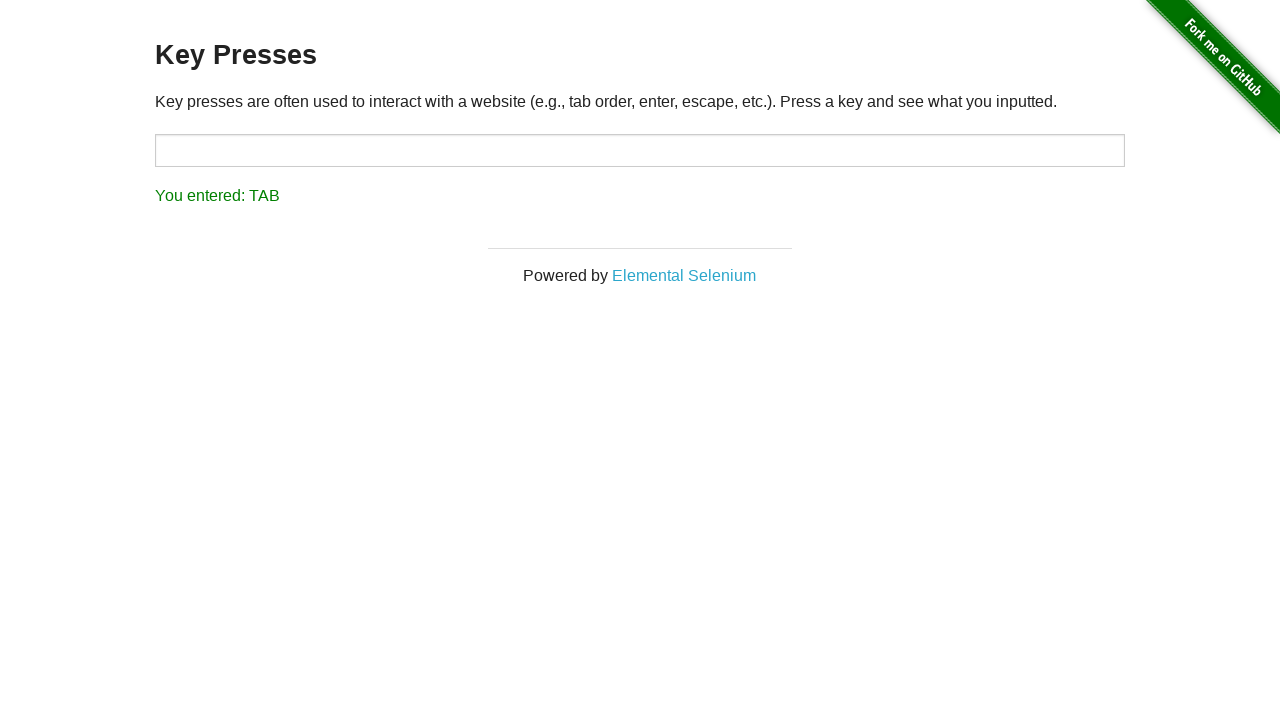

Waited for result element to appear
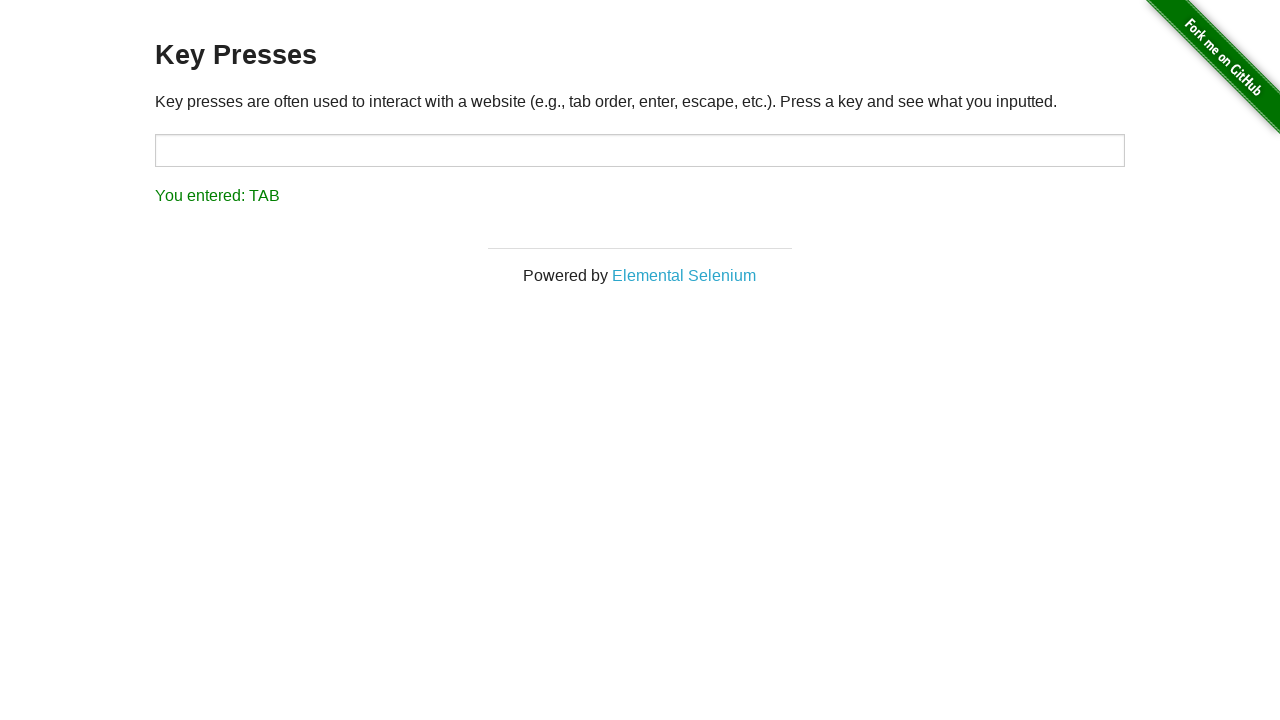

Retrieved result text: You entered: TAB
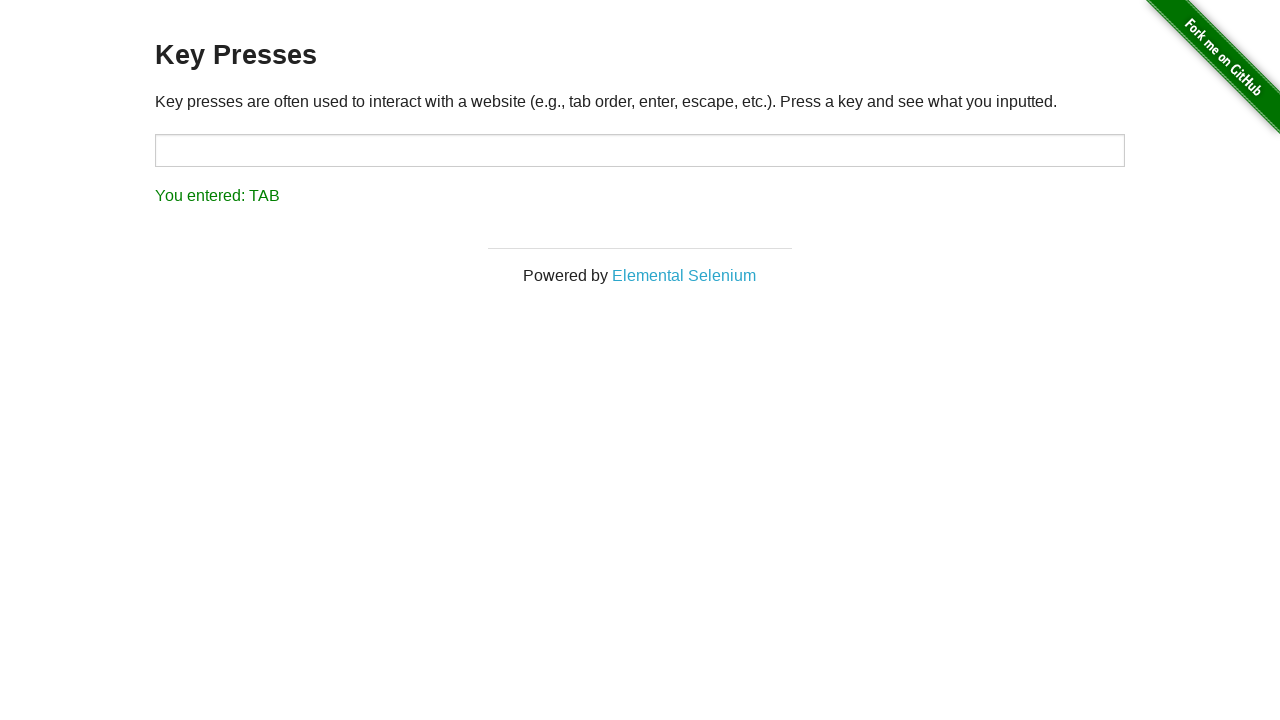

Verified result shows 'You entered: TAB'
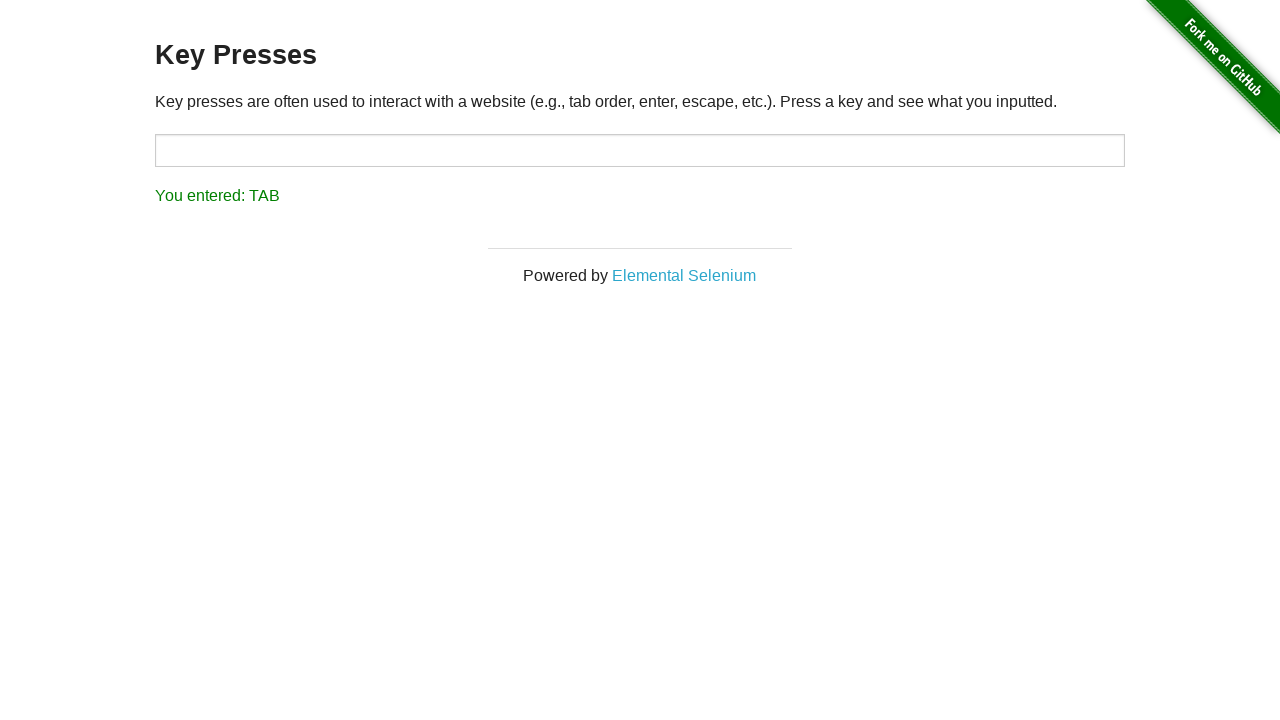

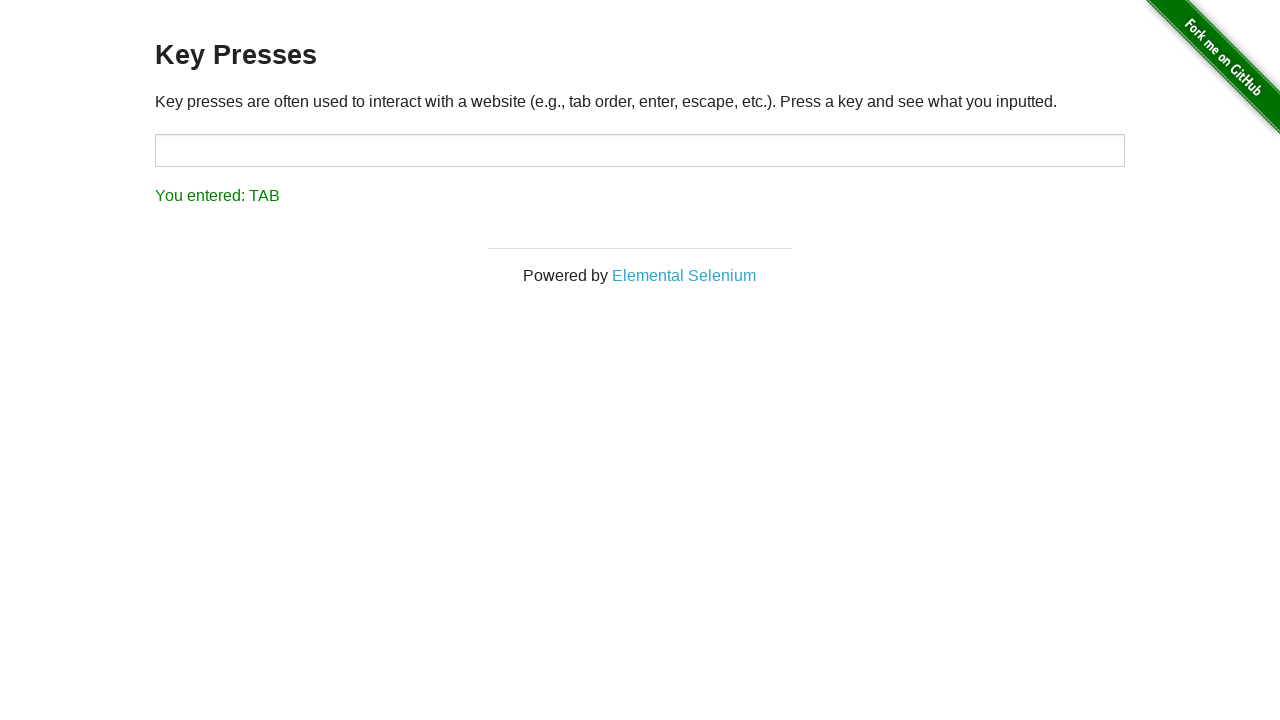